Verifies that the OrangeHRM login page loads correctly by checking that the page title matches the expected "OrangeHRM" title.

Starting URL: https://opensource-demo.orangehrmlive.com/web/index.php/auth/login

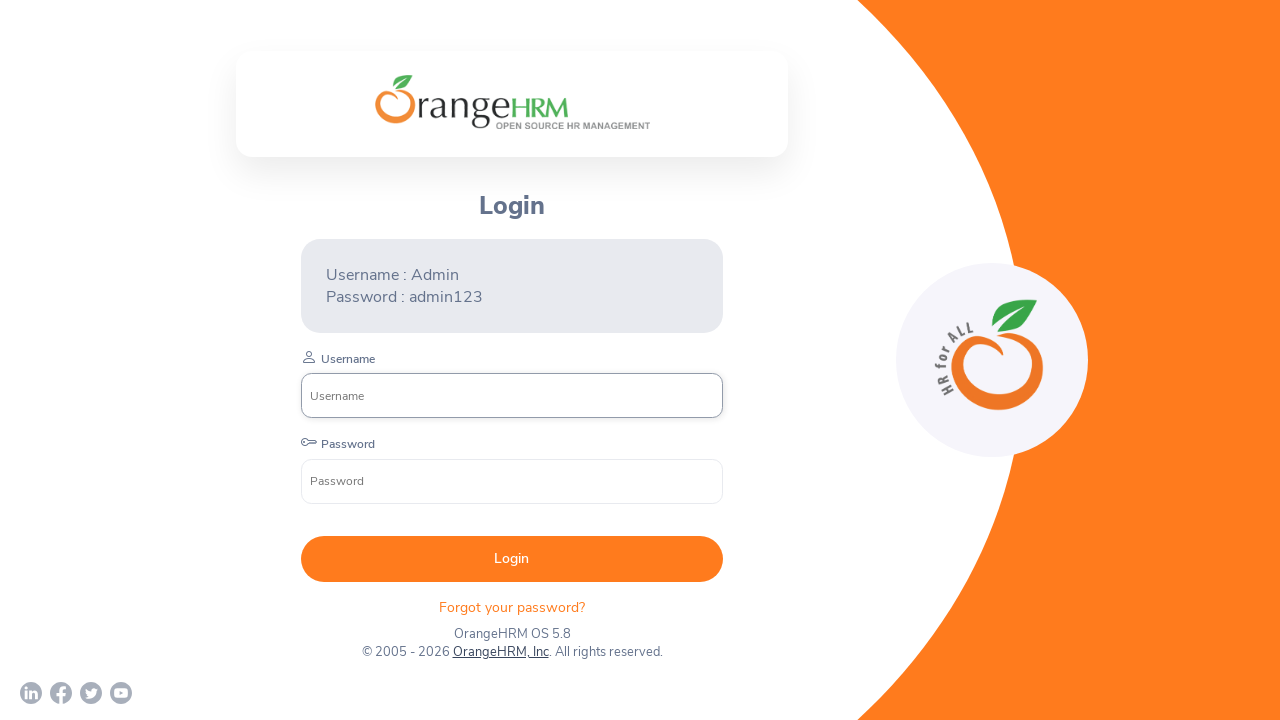

Waited for page to reach domcontentloaded state
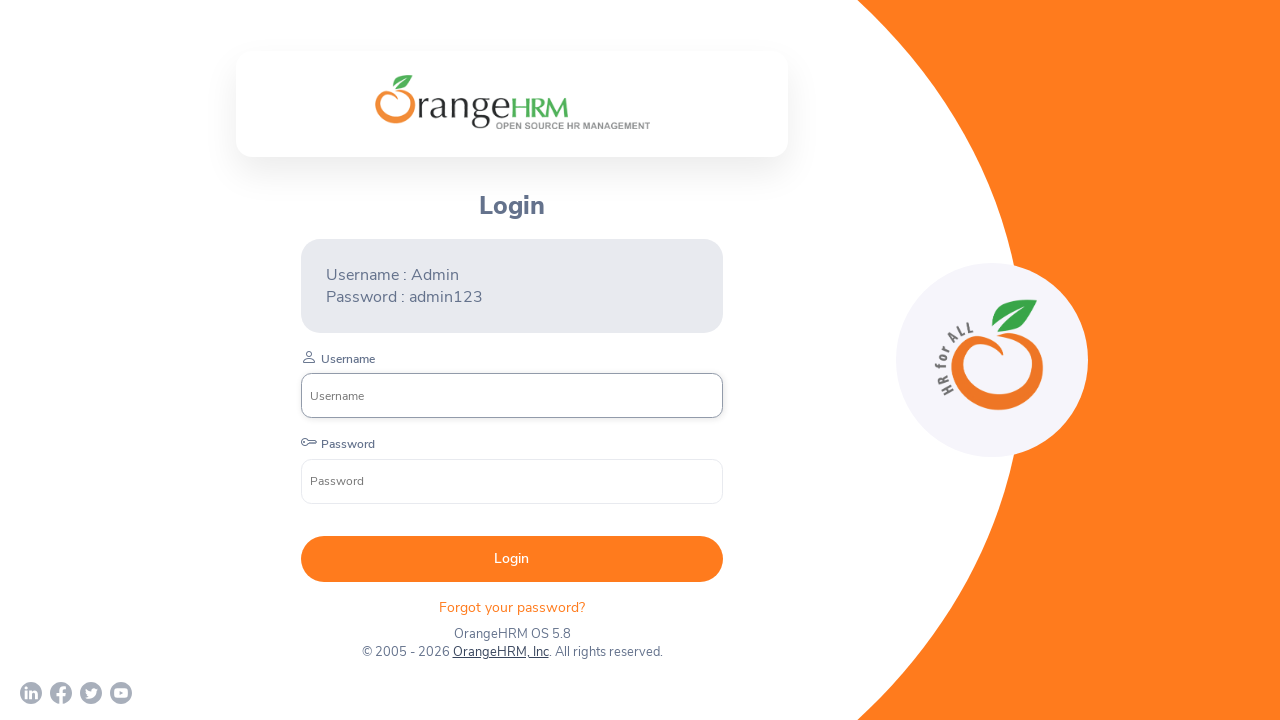

Retrieved page title
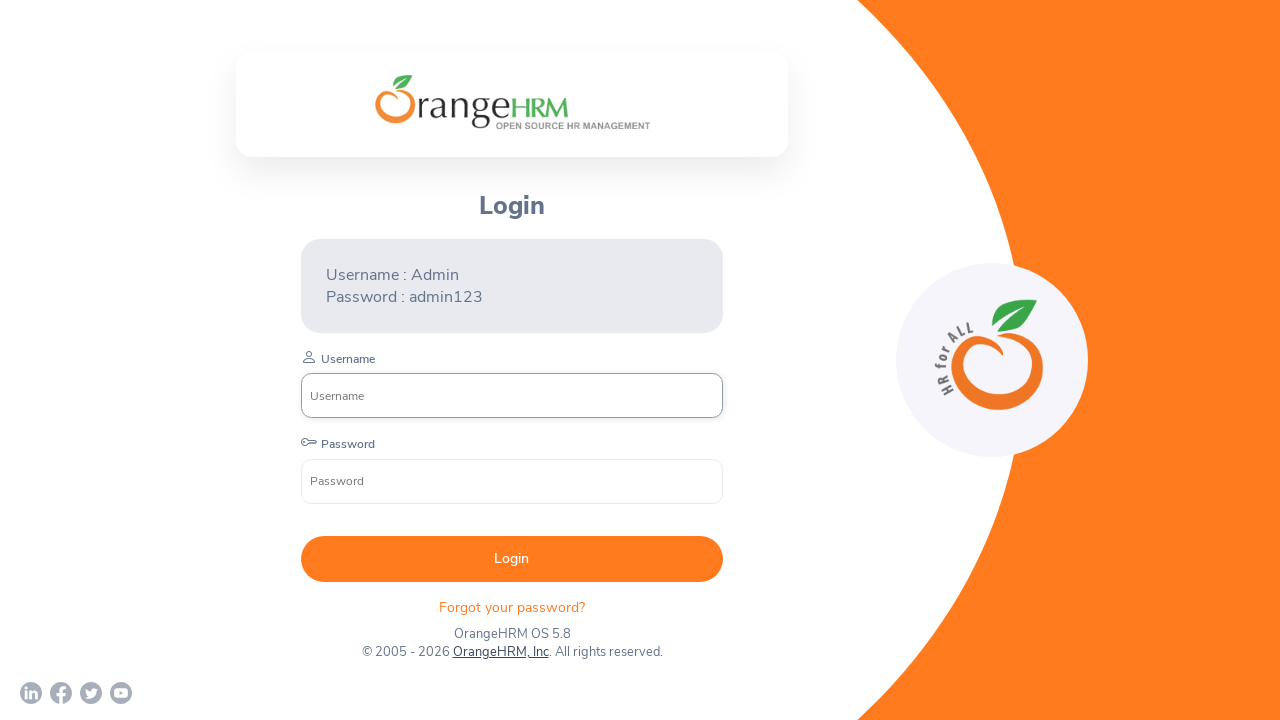

Verified page title matches expected 'OrangeHRM'
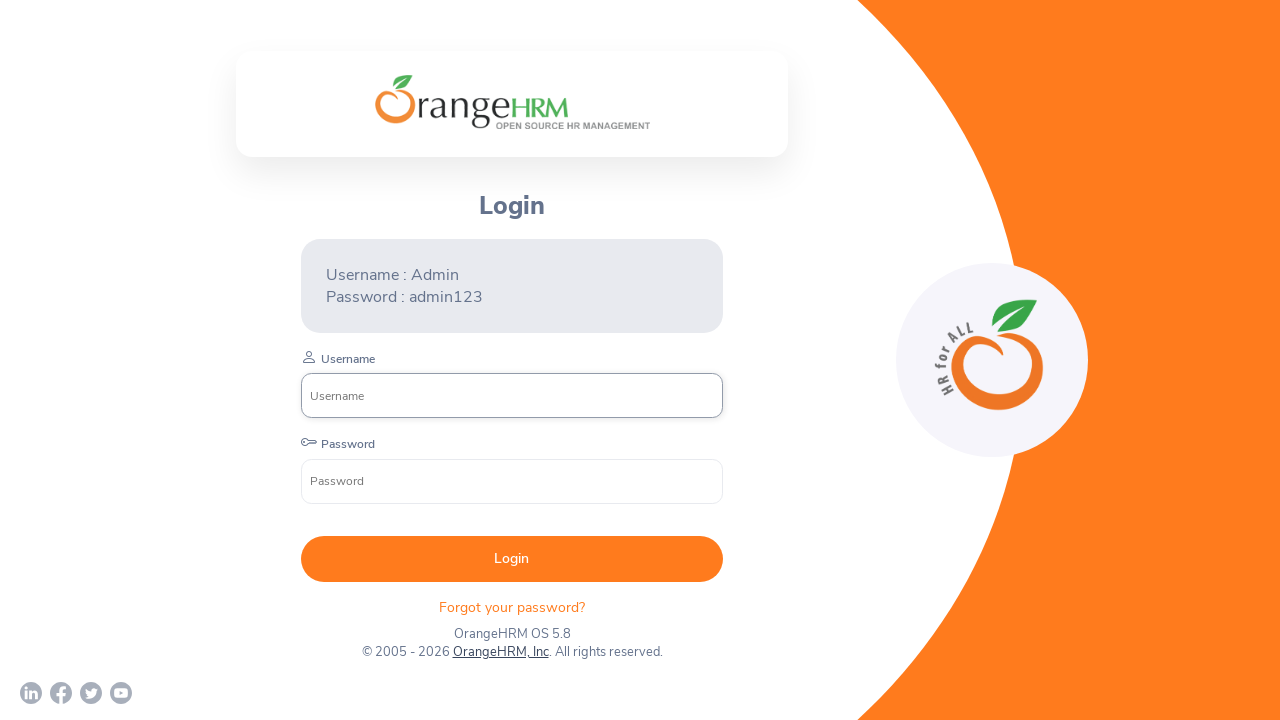

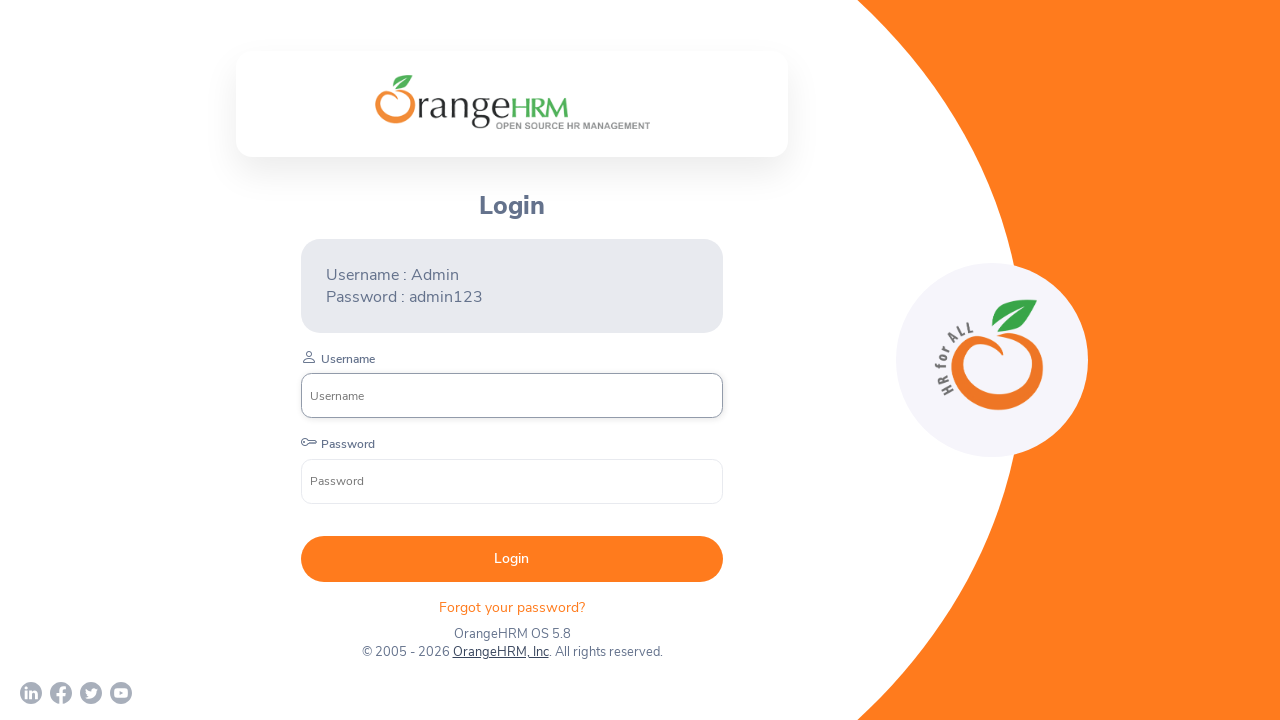